Tests iframe navigation on Oracle Java API documentation by switching between frames and clicking package/class links within each frame.

Starting URL: https://docs.oracle.com/javase/8/docs/api/

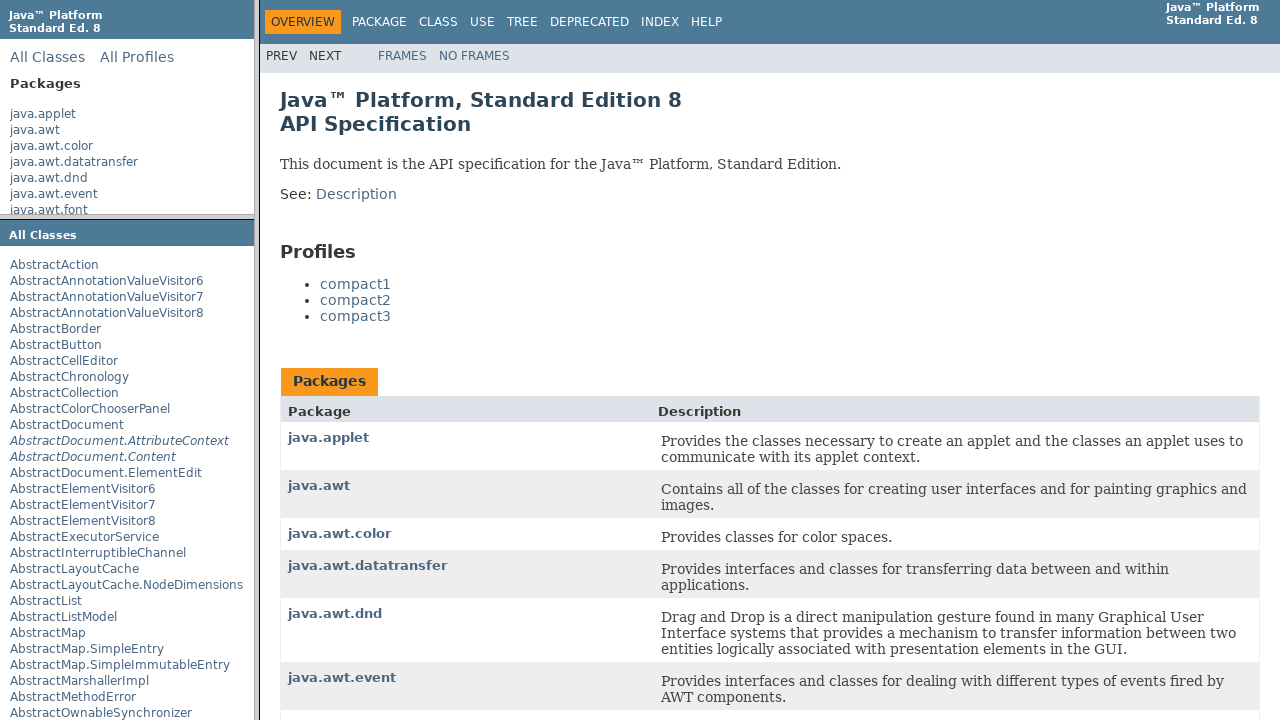

Located packageListFrame iframe
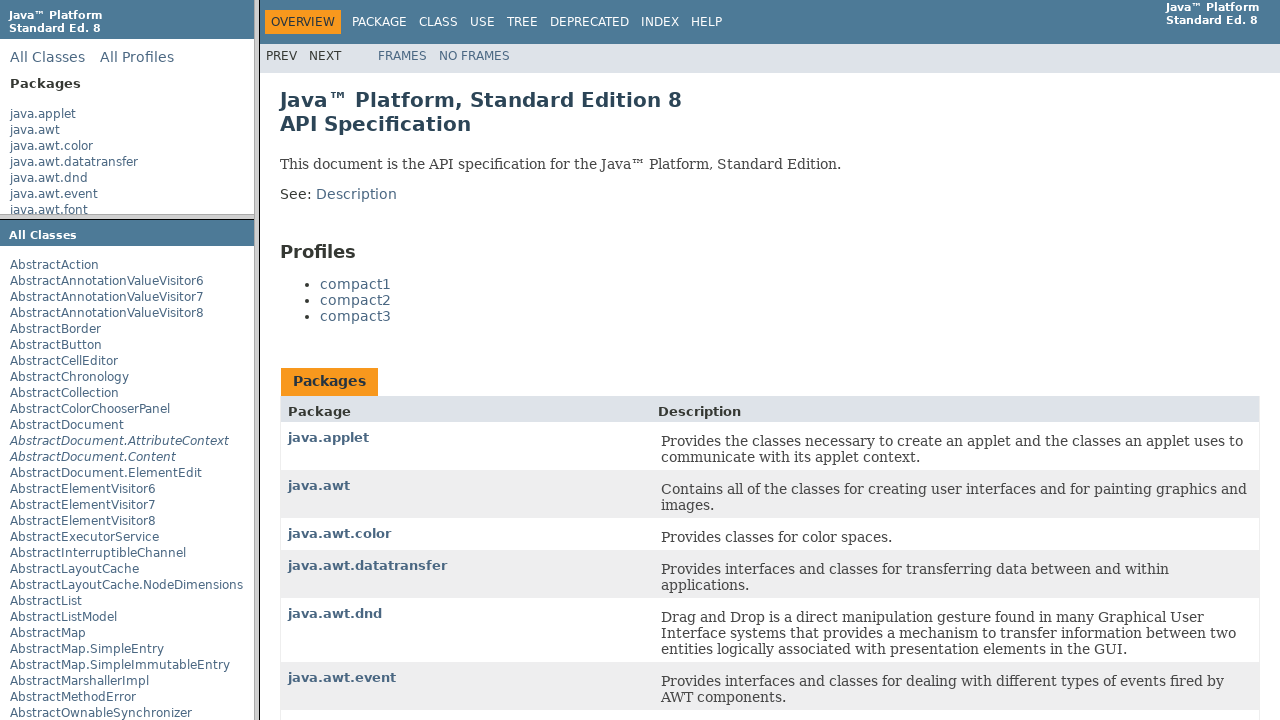

Clicked on java.awt package link in package list frame at (35, 130) on frame[name='packageListFrame'] >> internal:control=enter-frame >> internal:role=
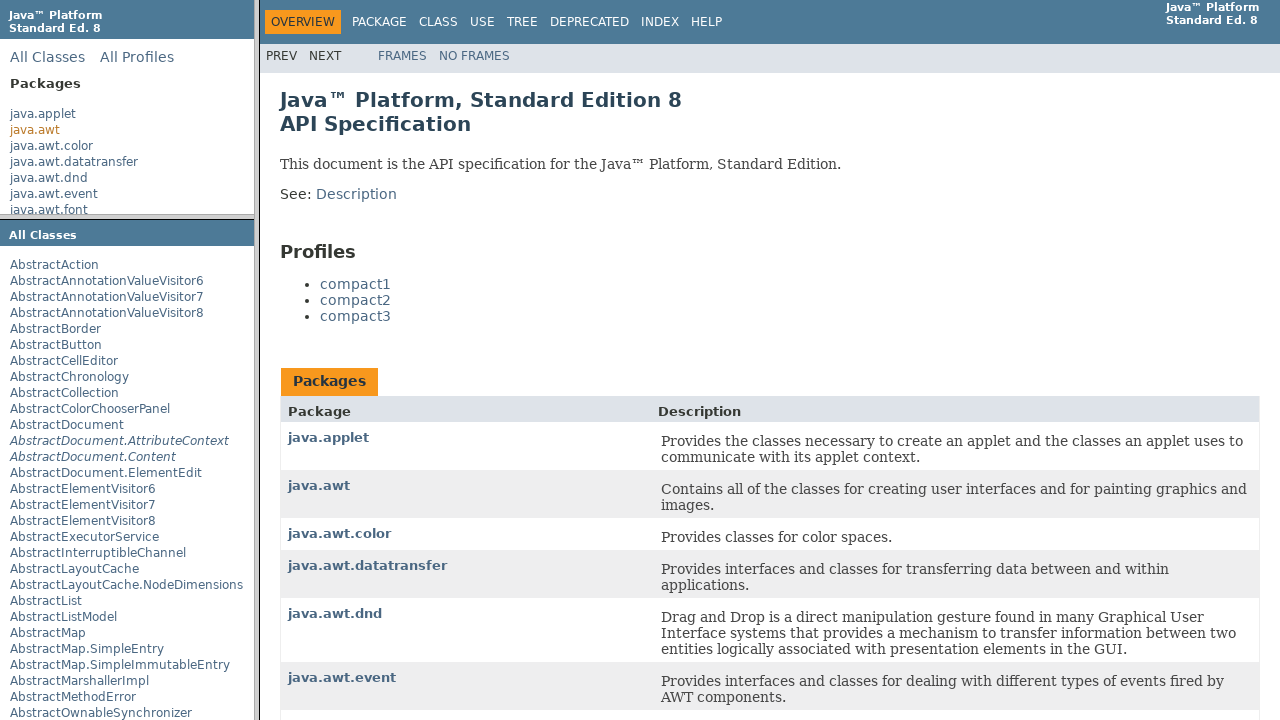

Located packageFrame iframe
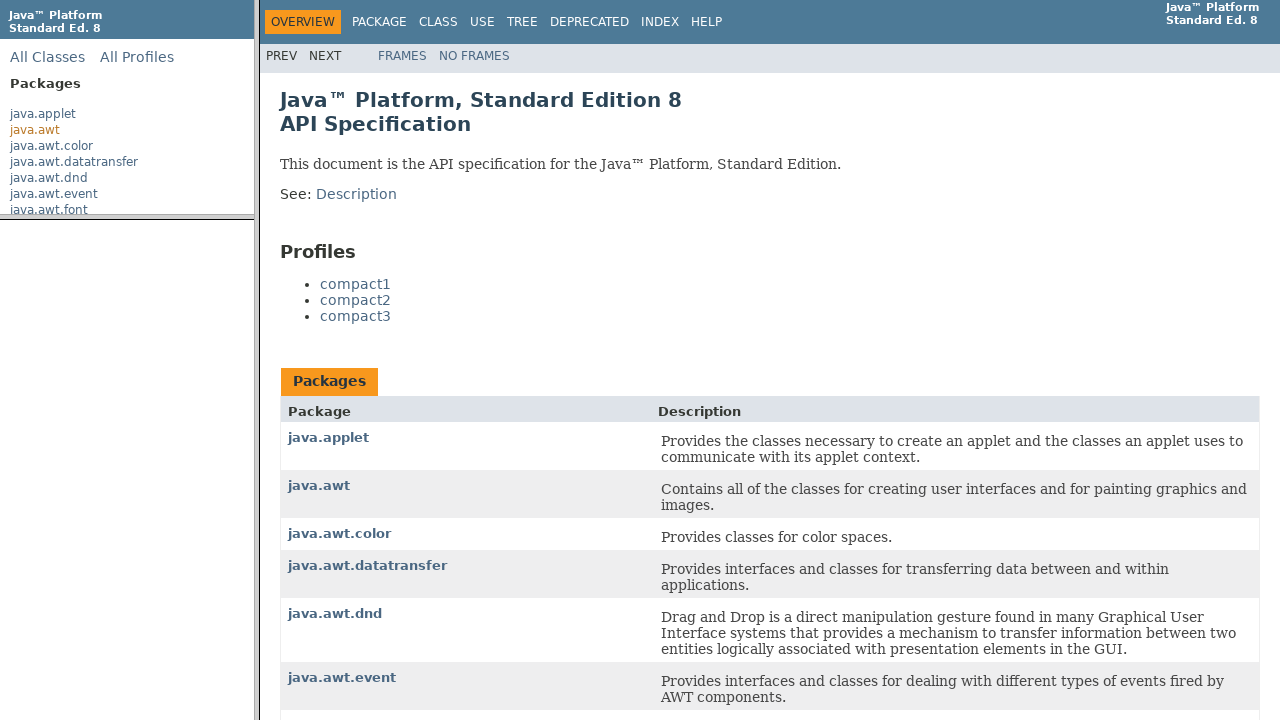

Clicked on Composite class link in package frame at (42, 327) on frame[name='packageFrame'] >> internal:control=enter-frame >> internal:role=link
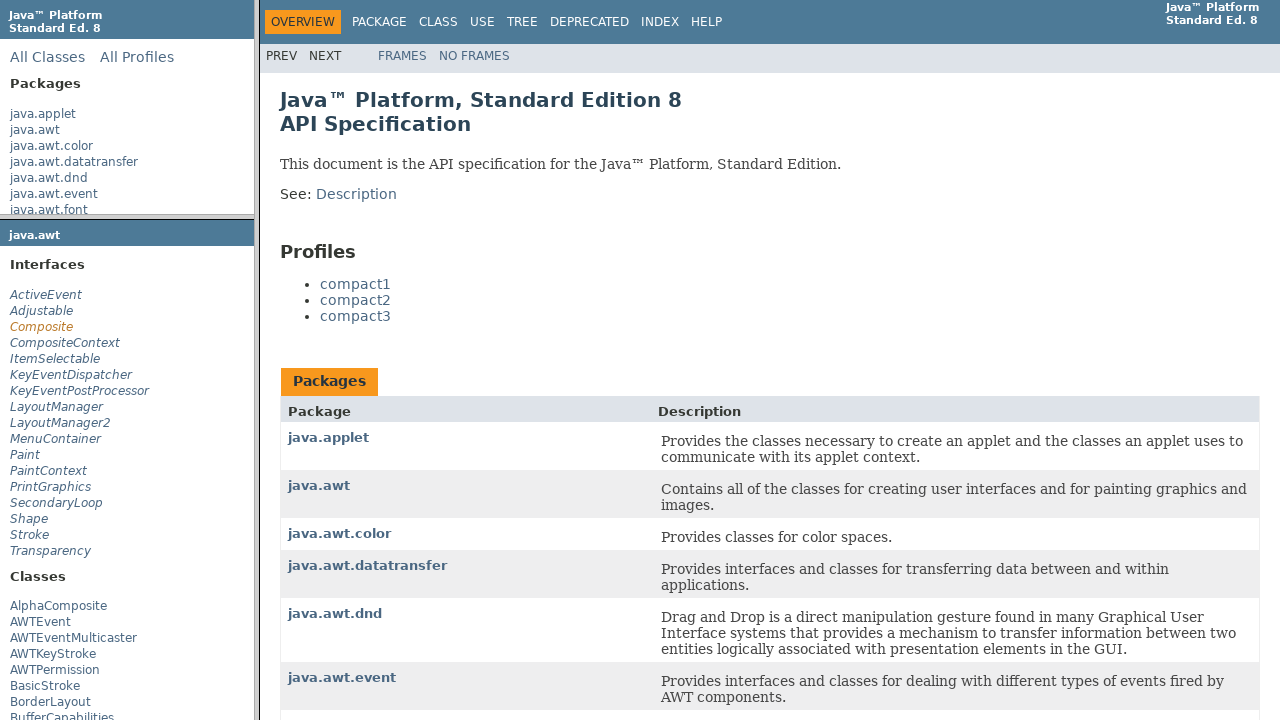

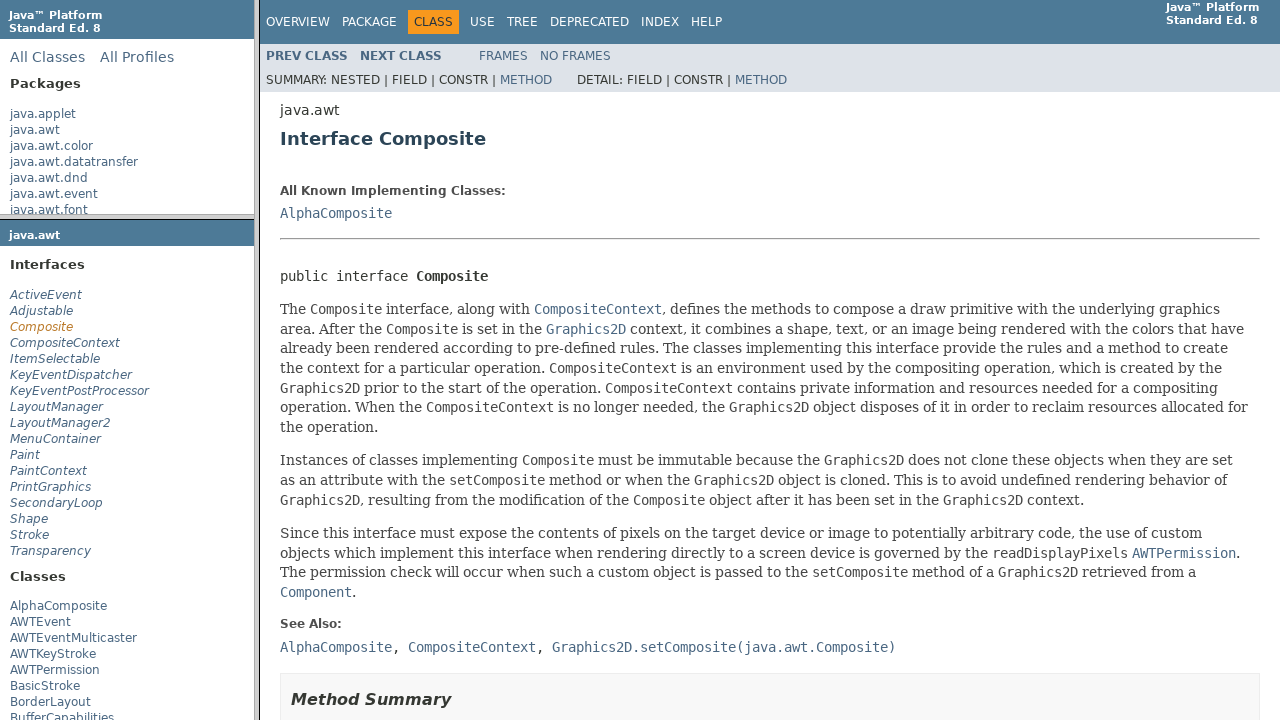